Tests opting out of A/B tests by visiting the split test page, verifying the initial A/B test variation, then adding an opt-out cookie and confirming the page shows "No A/B Test" after refresh.

Starting URL: http://the-internet.herokuapp.com/abtest

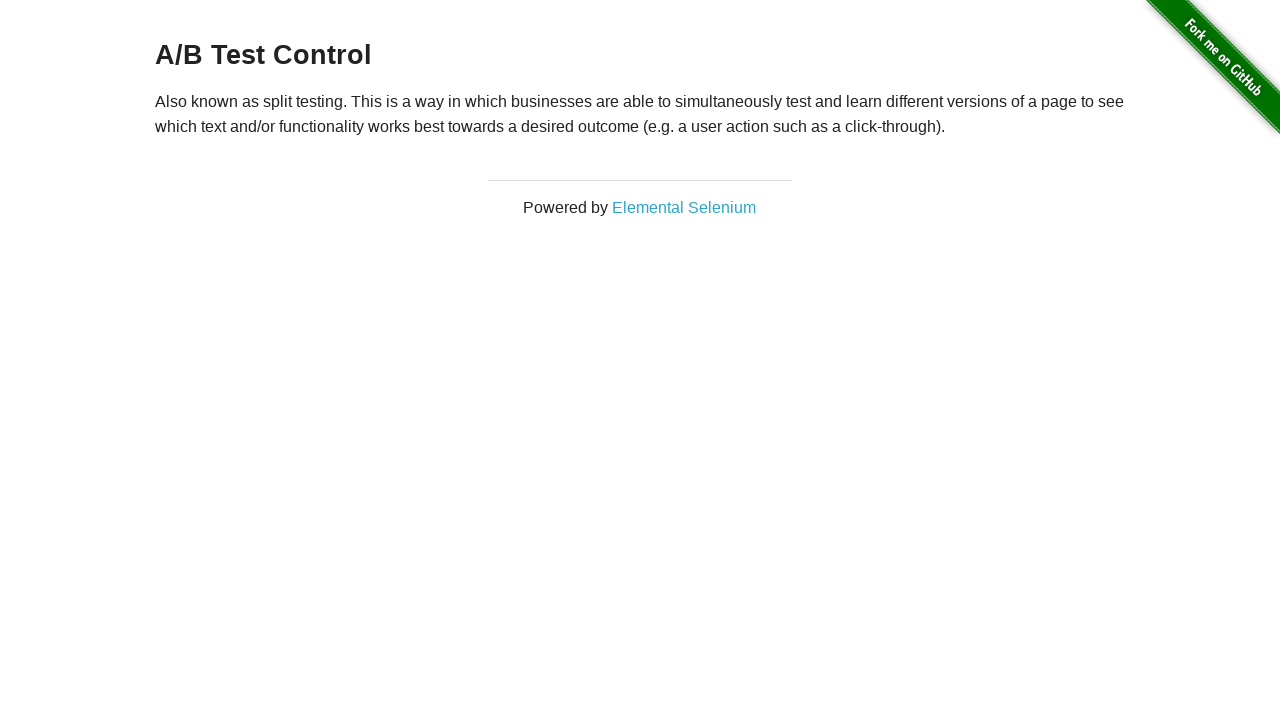

Waited for h3 heading to load on A/B test page
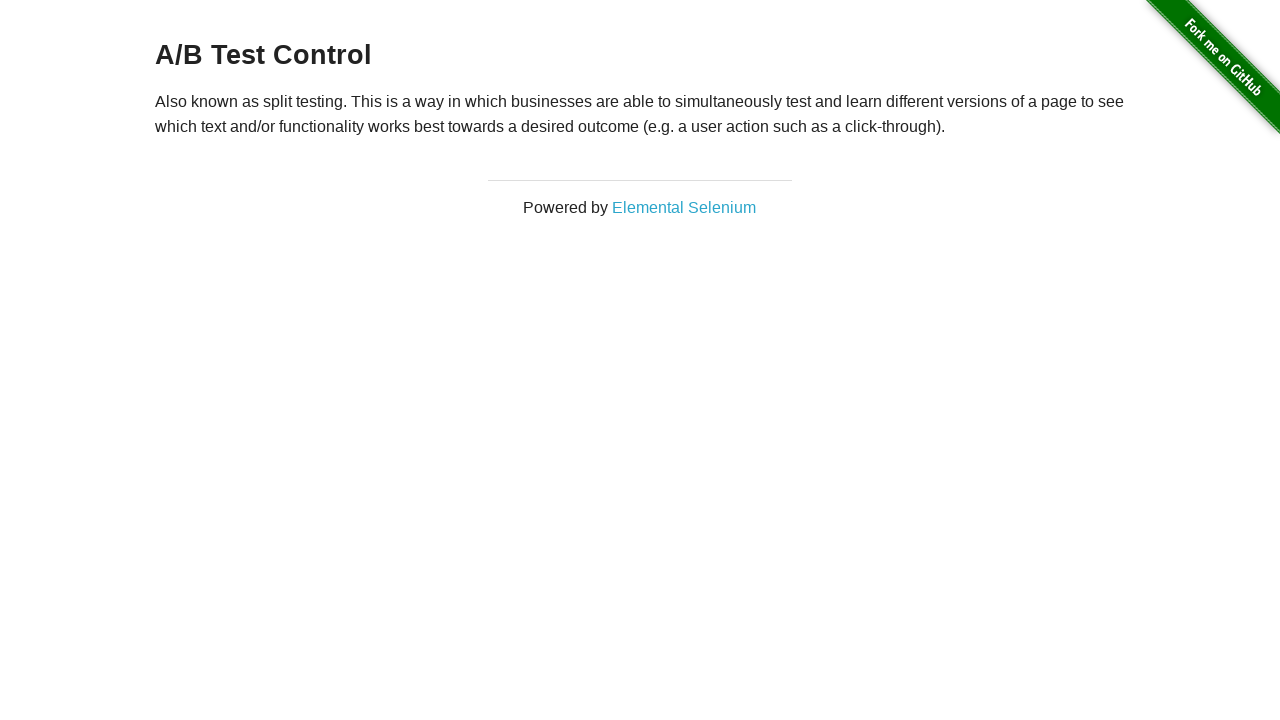

Retrieved heading text: 'A/B Test Control'
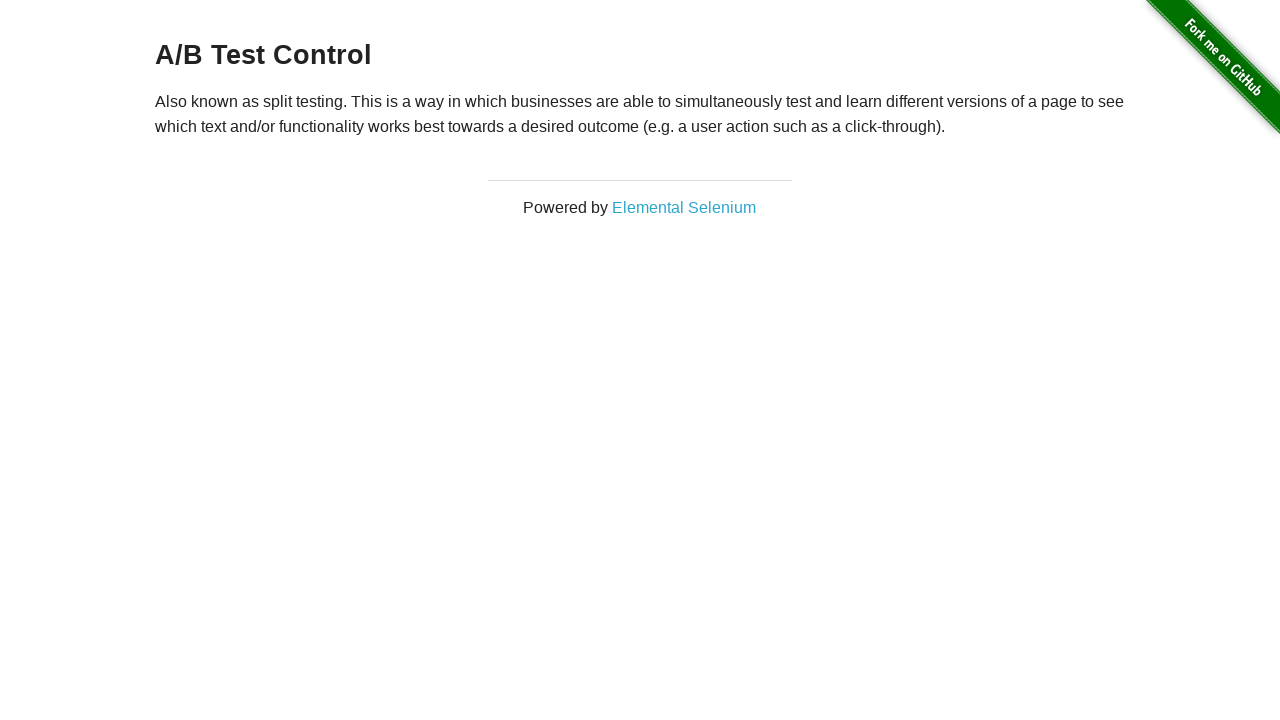

Verified initial A/B test variation: 'A/B Test Control'
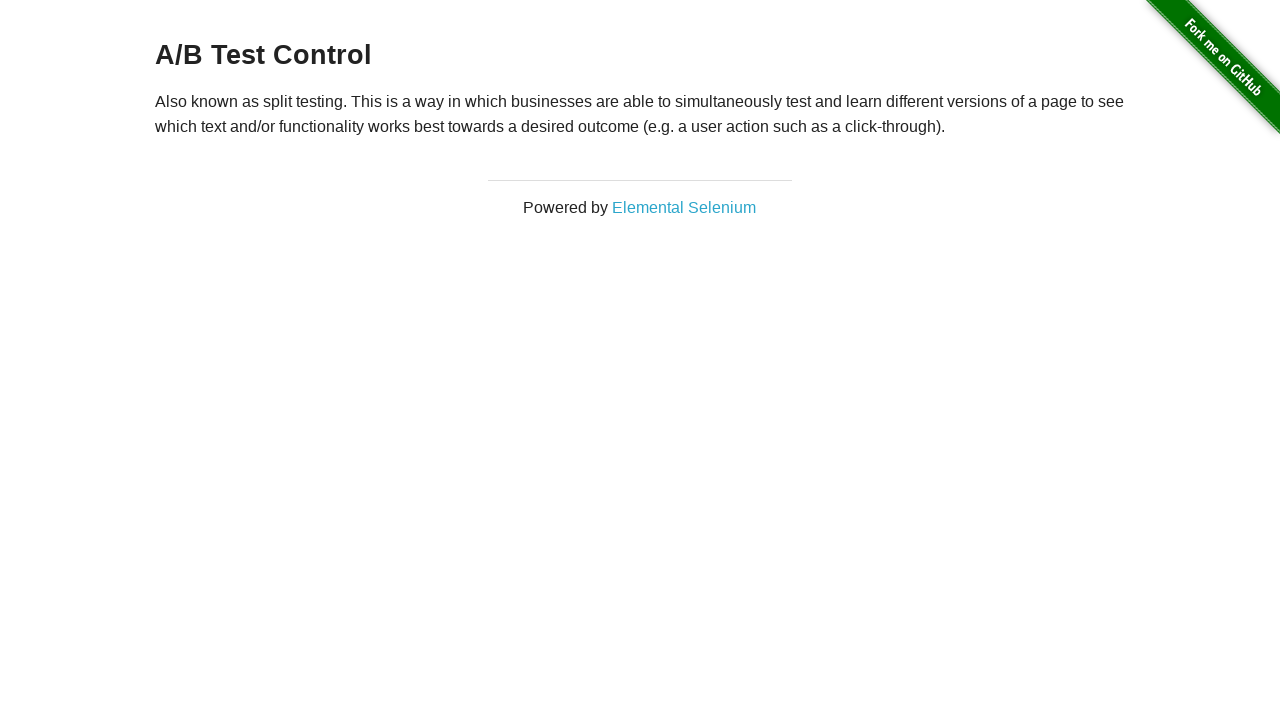

Added optimizelyOptOut cookie with value 'true'
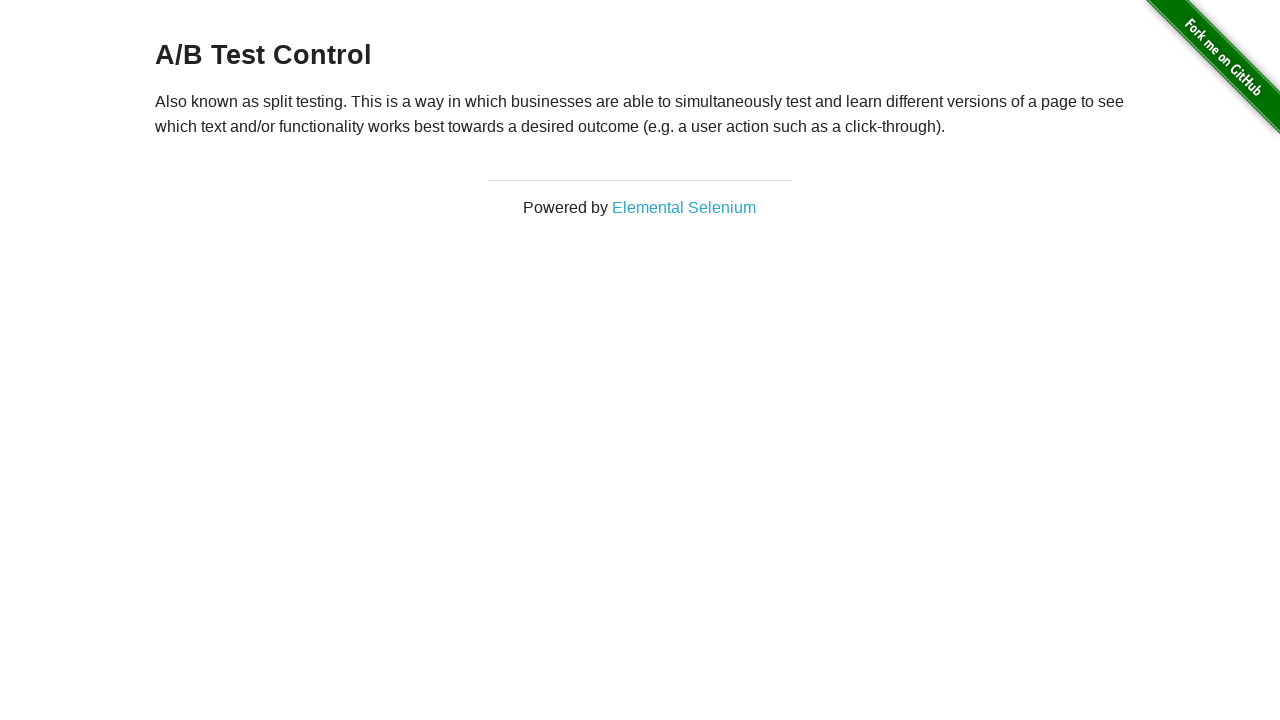

Reloaded page after adding opt-out cookie
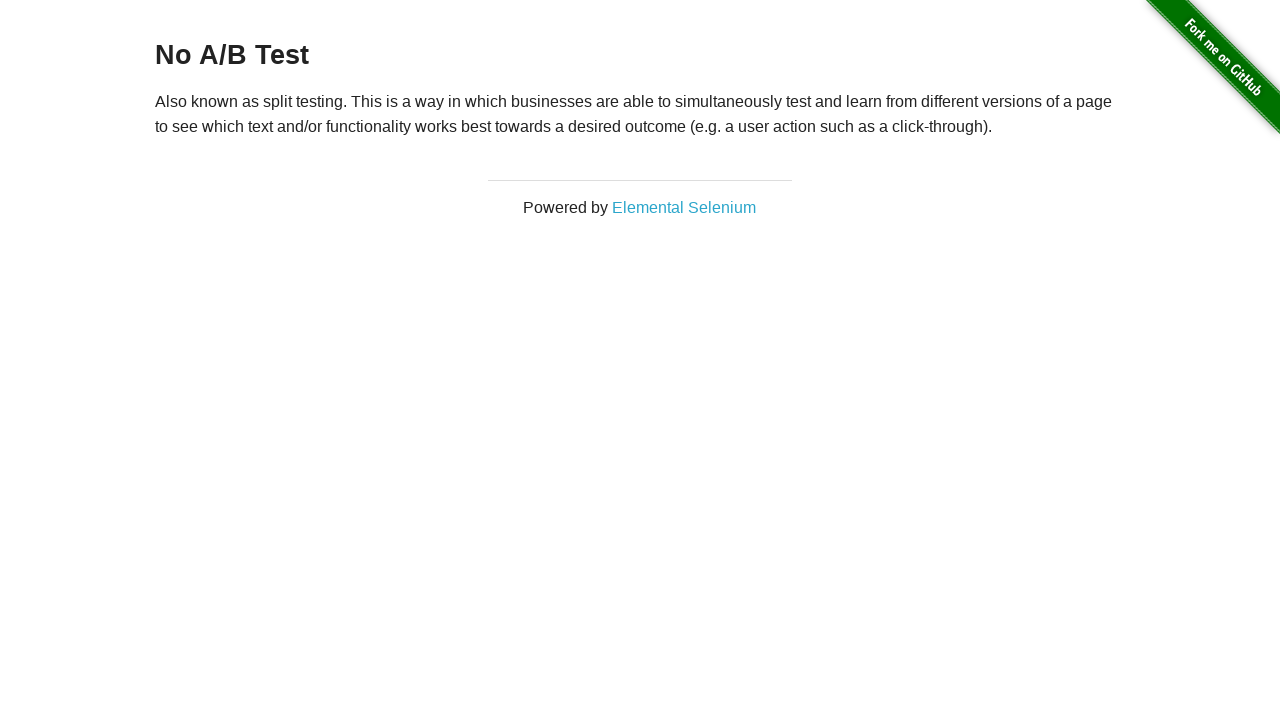

Retrieved heading text after page reload: 'No A/B Test'
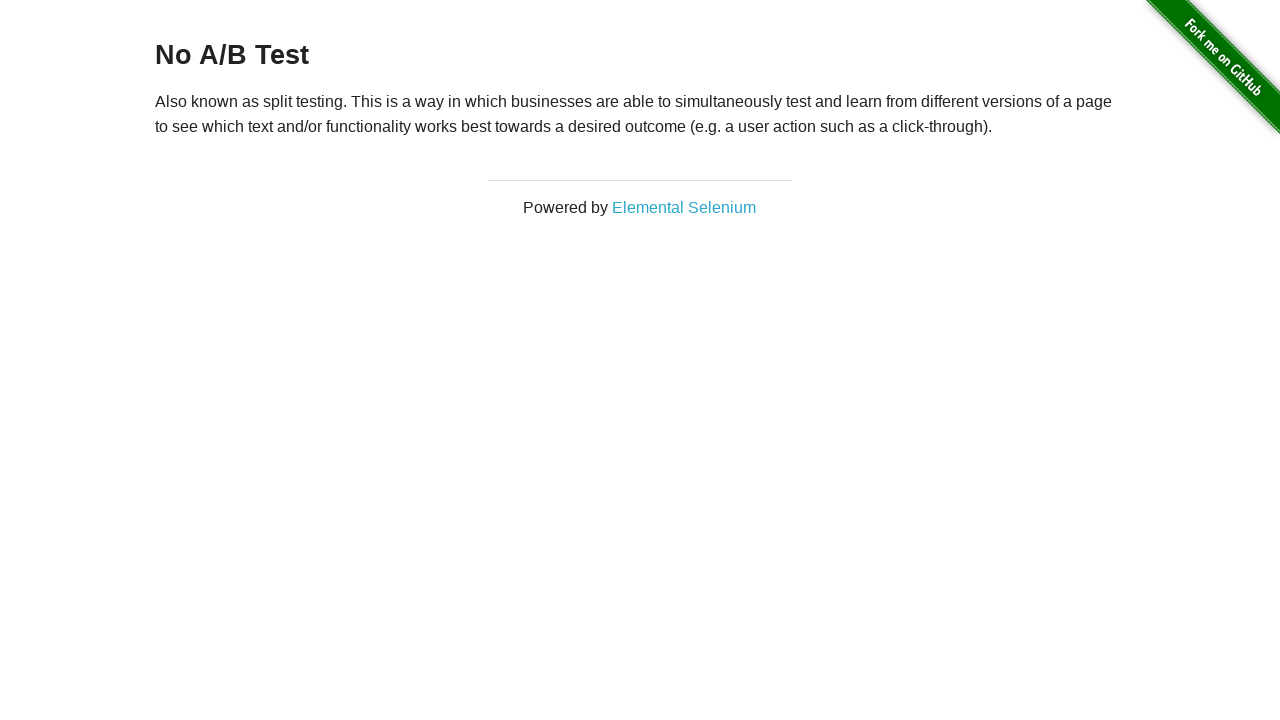

Verified A/B test opt-out successful - page shows 'No A/B Test'
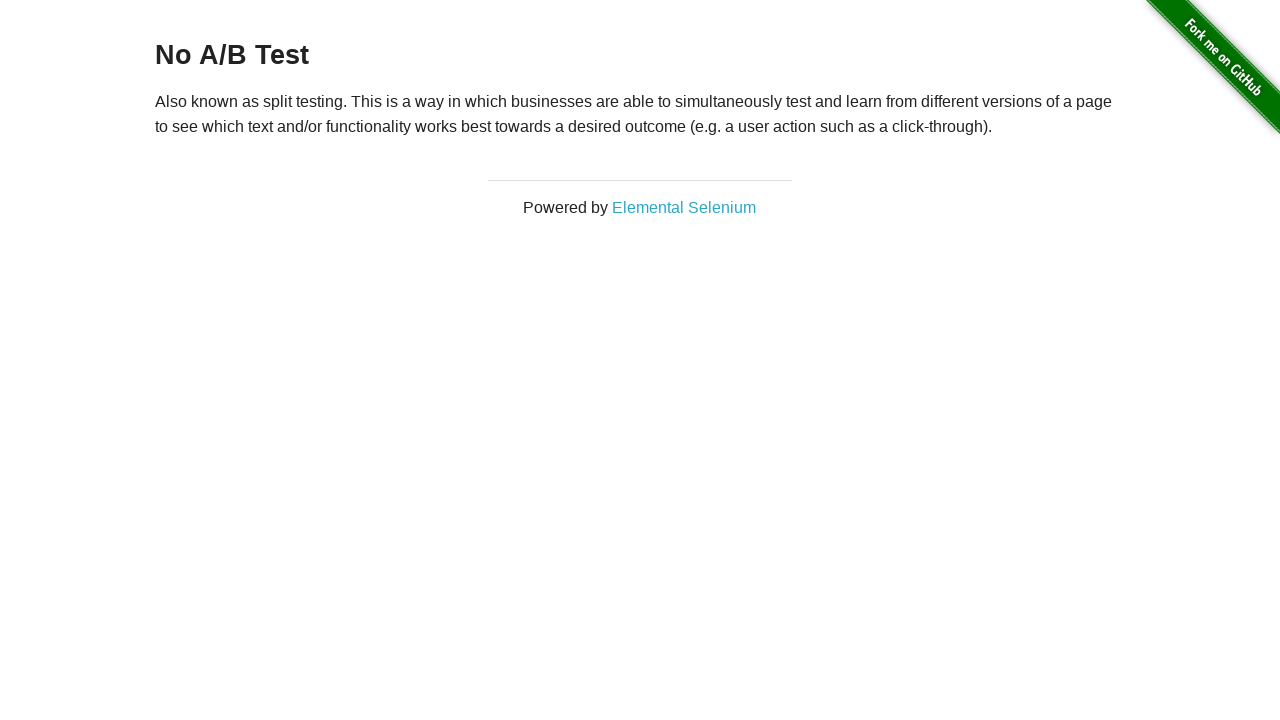

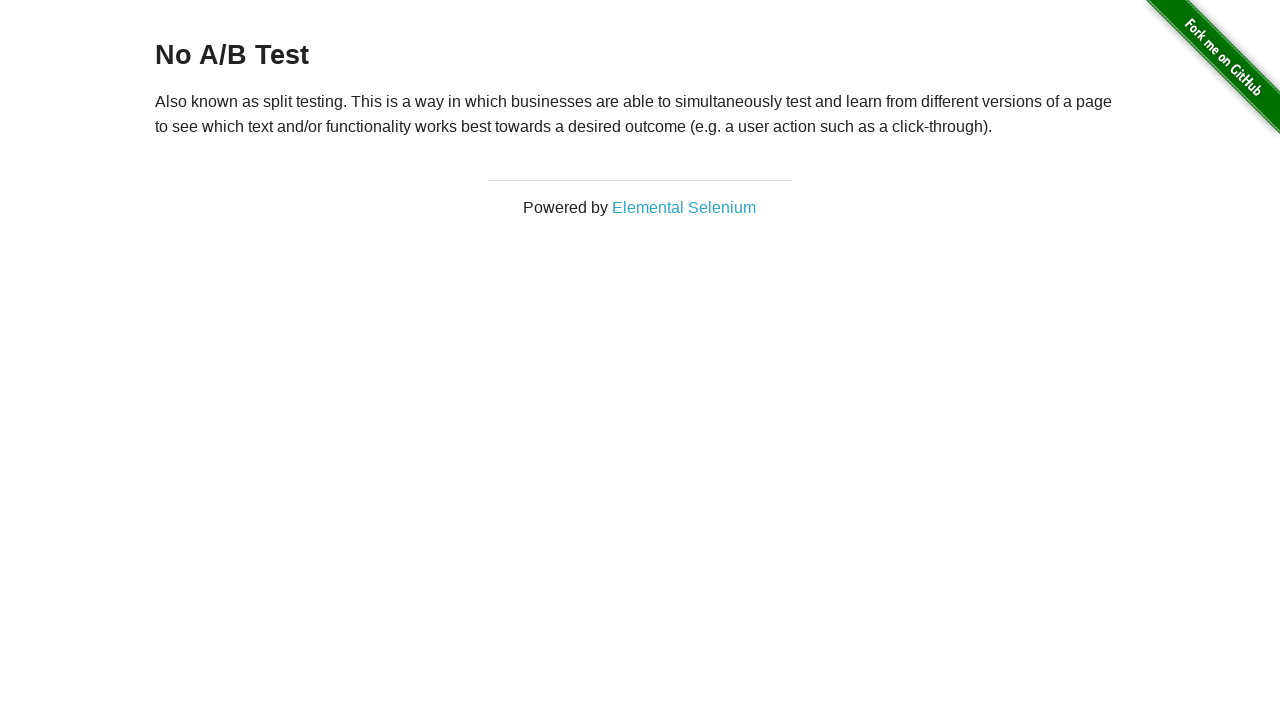